Tests selecting multiple options in a multi-select dropdown by selecting two superhero options

Starting URL: https://letcode.in/dropdowns

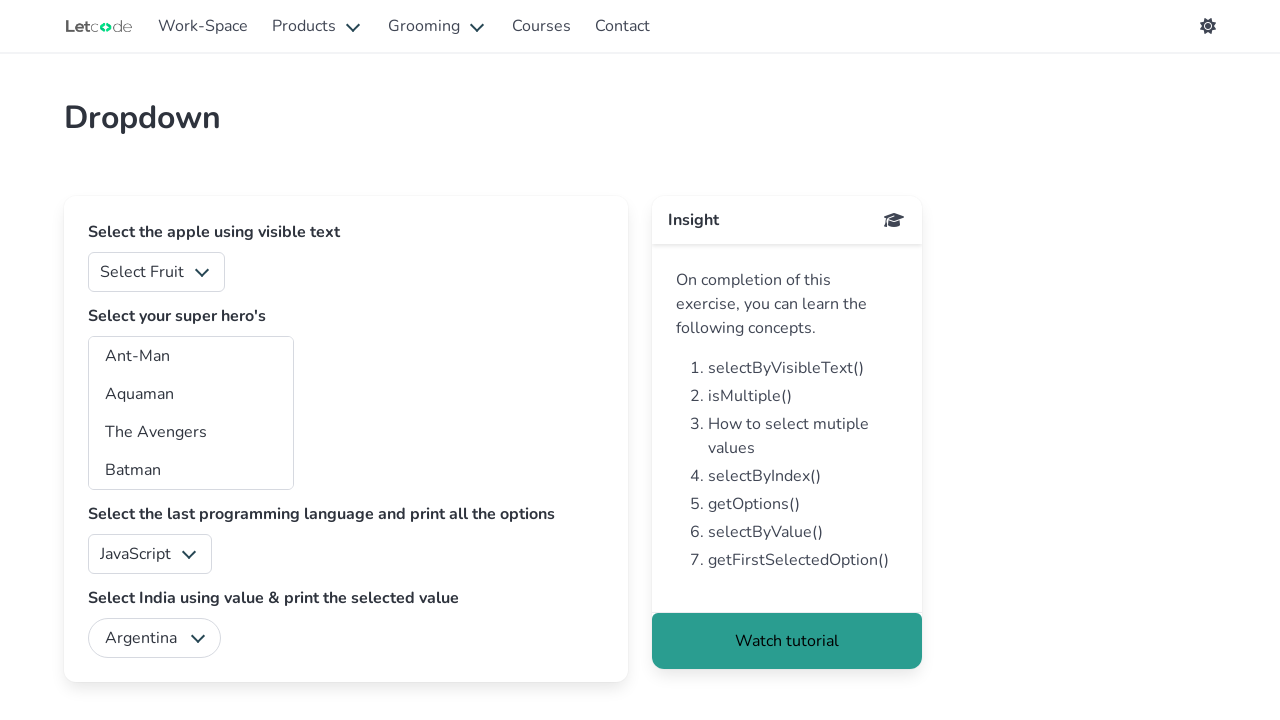

Waited for superheros dropdown to load
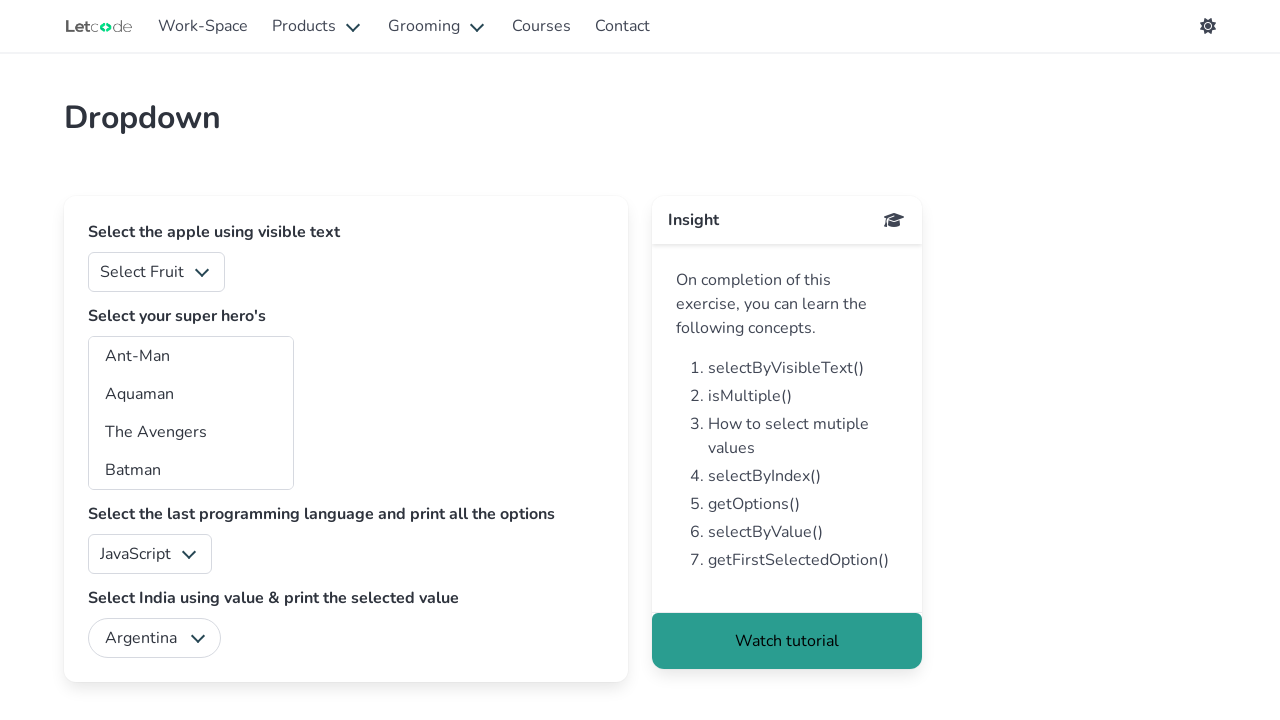

Selected two superhero options (am and aq) from multi-select dropdown on #superheros
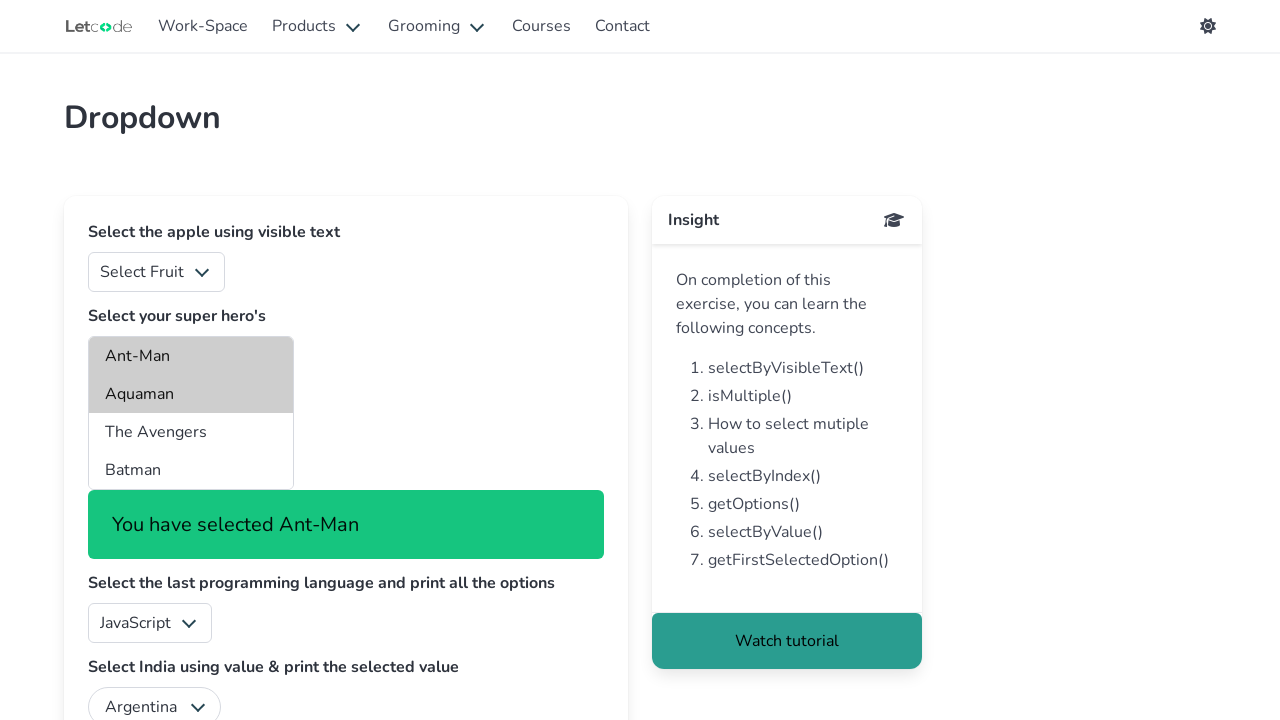

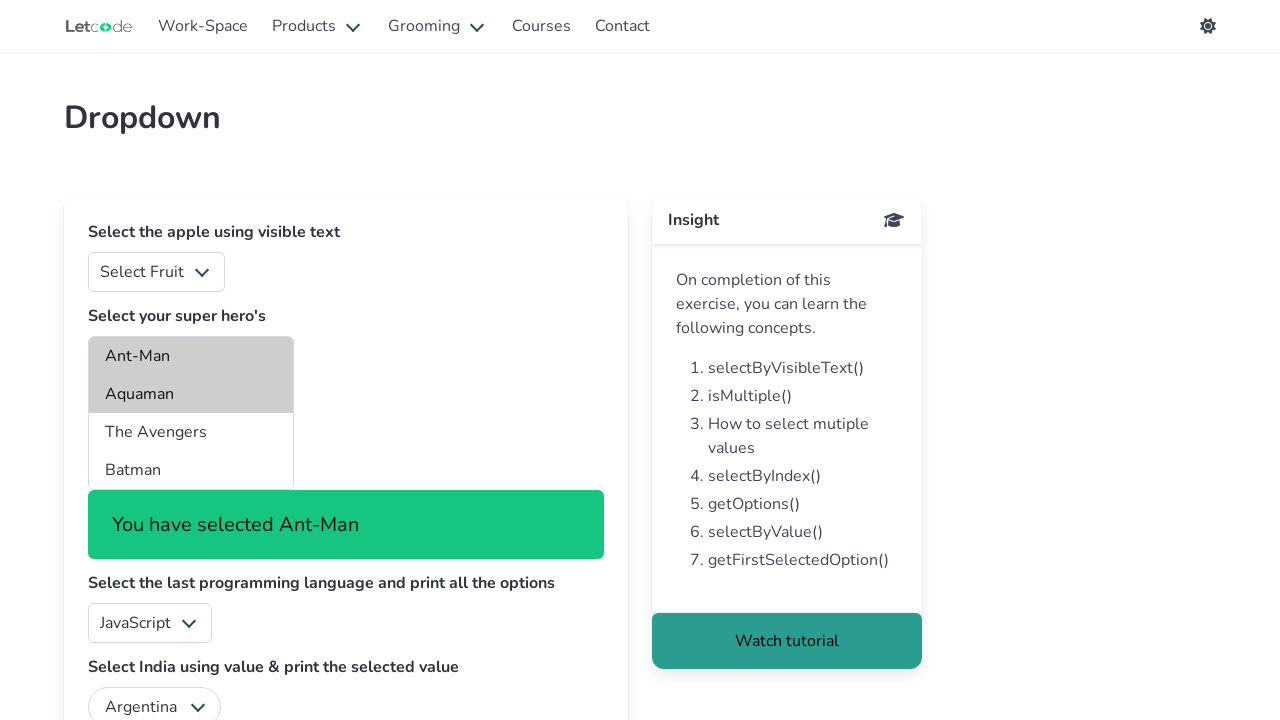